Waits for a price to reach $100, books an item, then solves a mathematical challenge by calculating a logarithmic function and submitting the answer

Starting URL: http://suninjuly.github.io/explicit_wait2.html

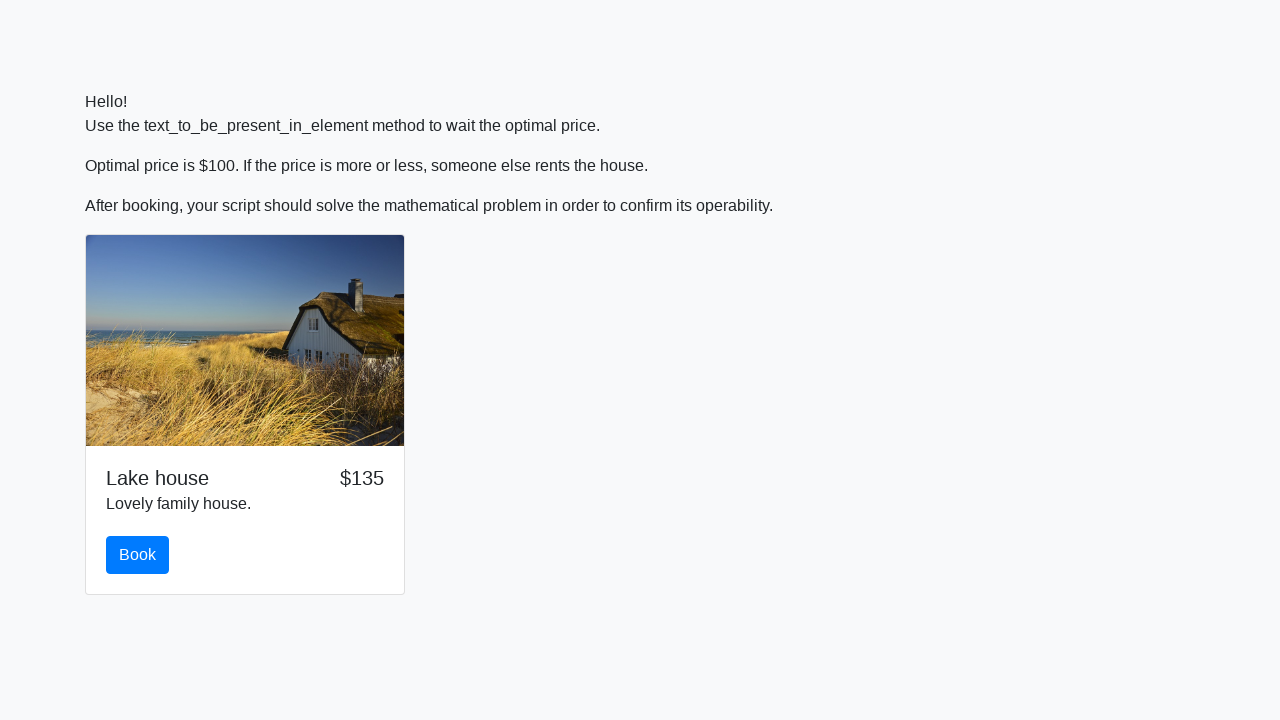

Waited for price to reach $100
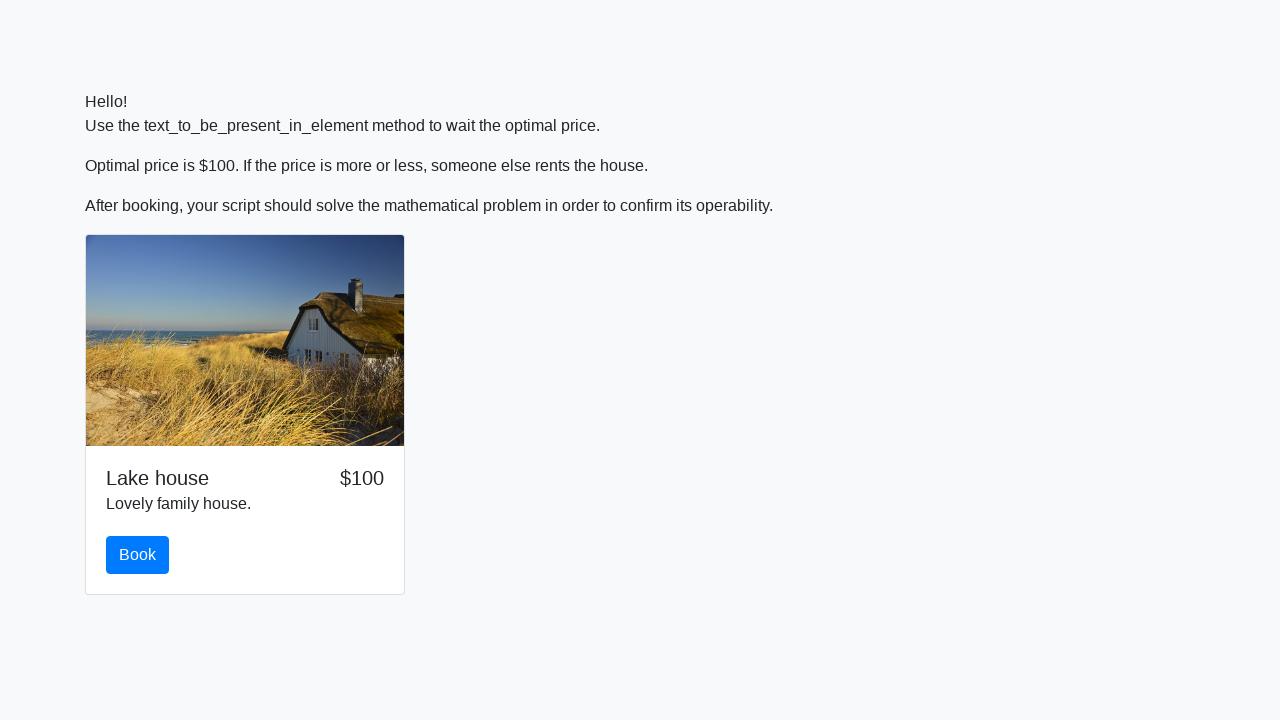

Clicked book button at (138, 555) on #book
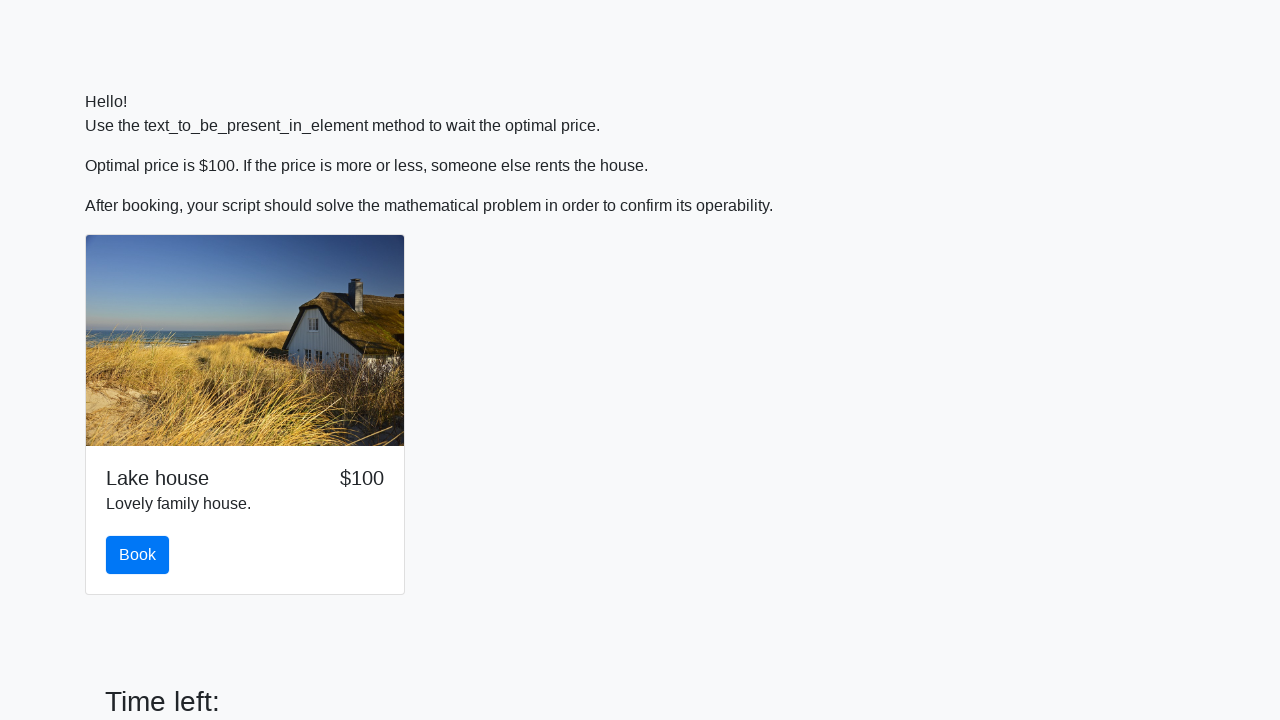

Retrieved x value: 214
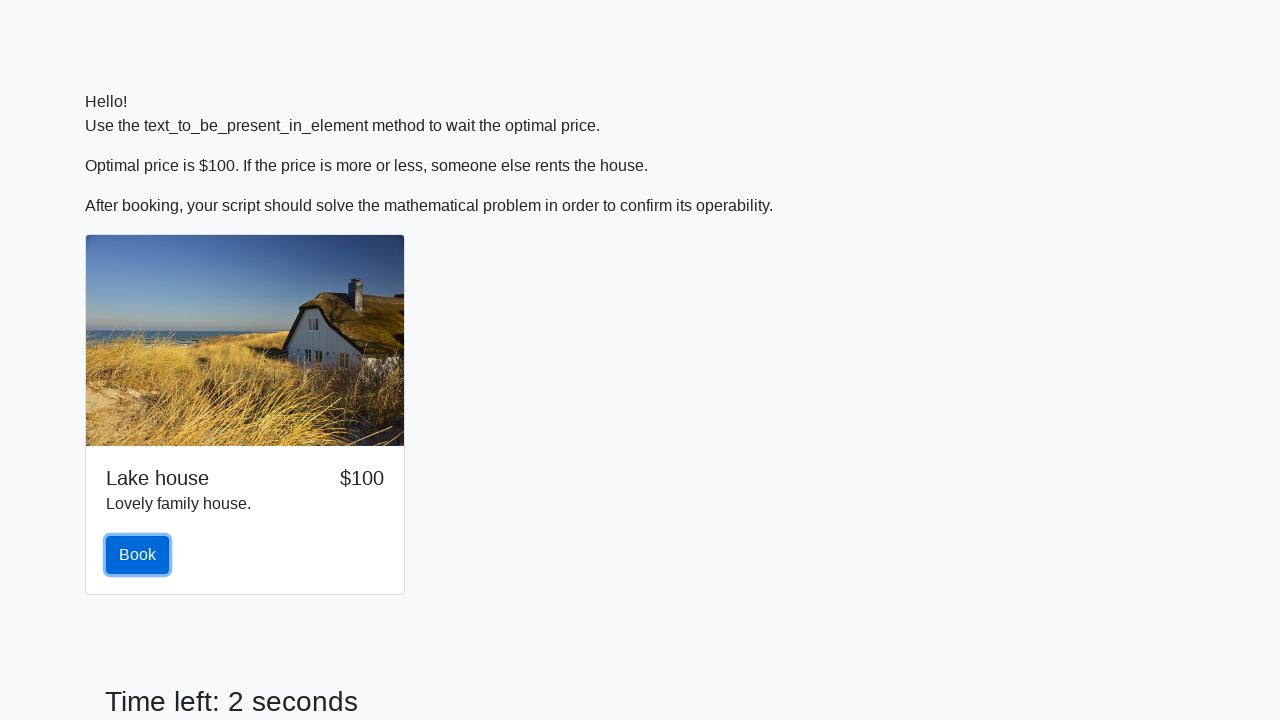

Calculated logarithmic function result: 1.4721035070042194
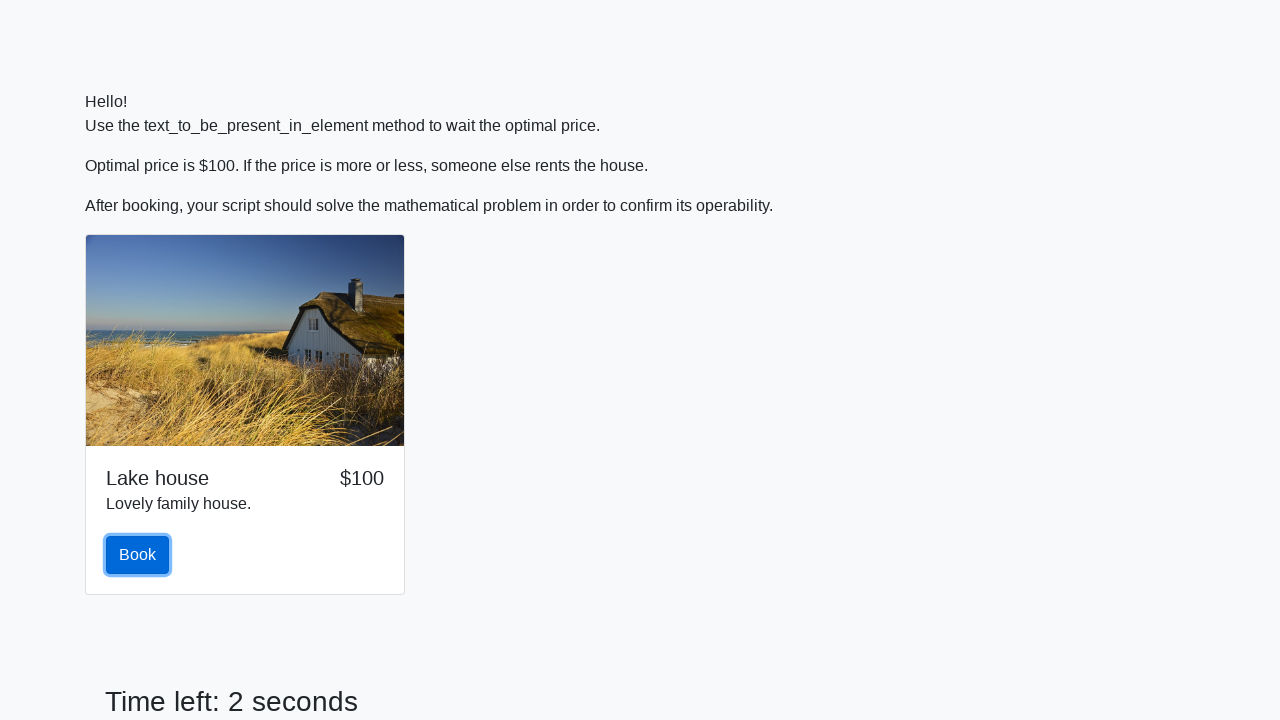

Scrolled down to reveal submit button
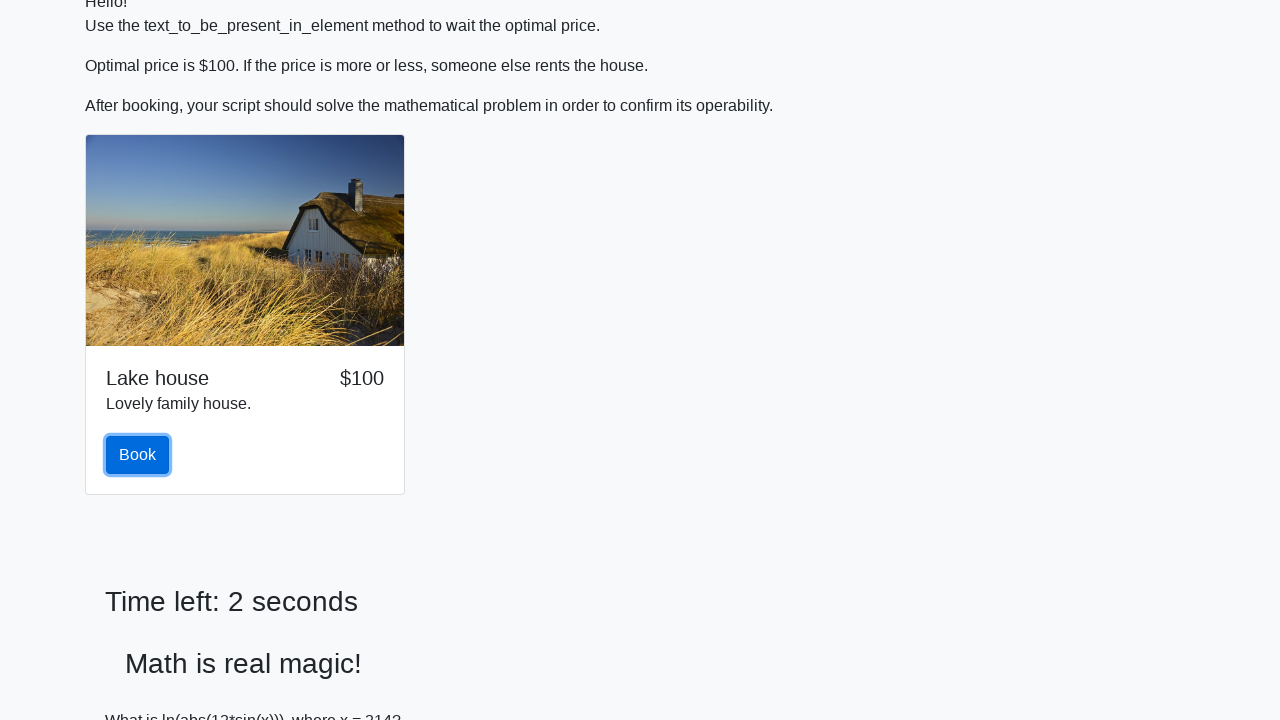

Filled answer field with calculated value: 1.4721035070042194 on input#answer
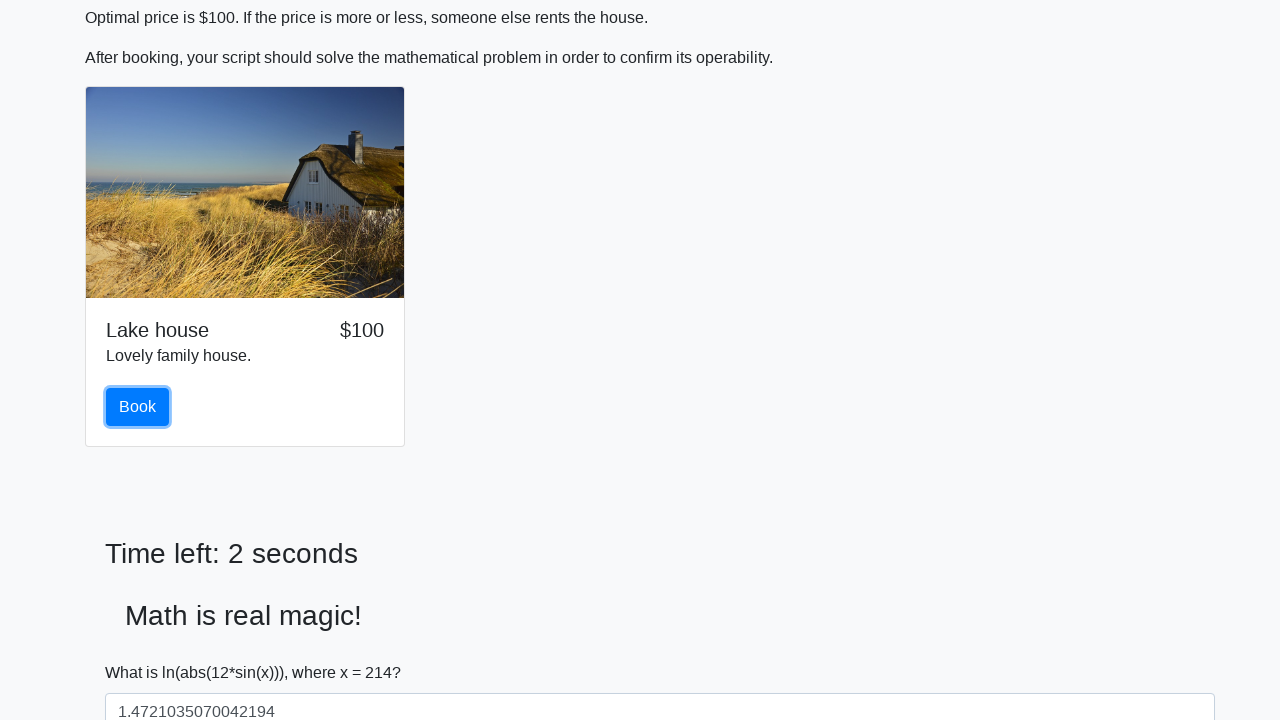

Clicked solve button to submit the answer at (143, 651) on #solve
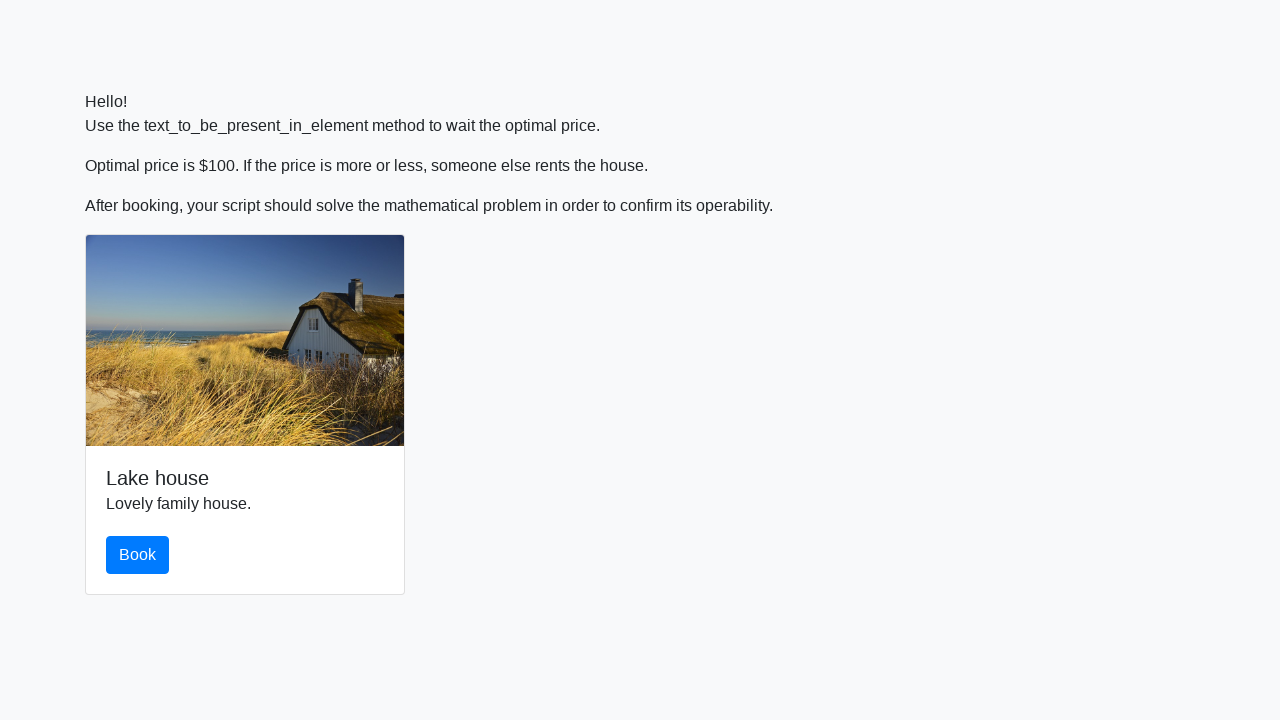

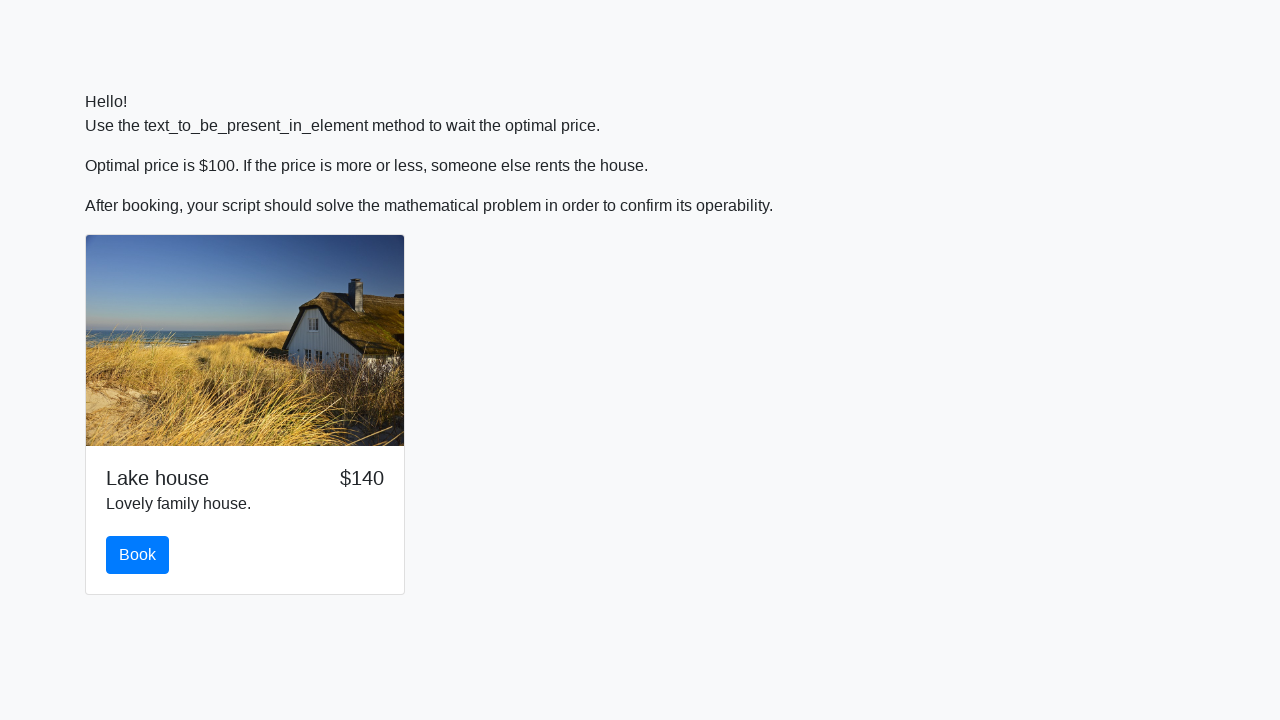